Calculates the sum of two numbers displayed on the page and selects the corresponding value from a dropdown menu

Starting URL: http://suninjuly.github.io/selects1.html

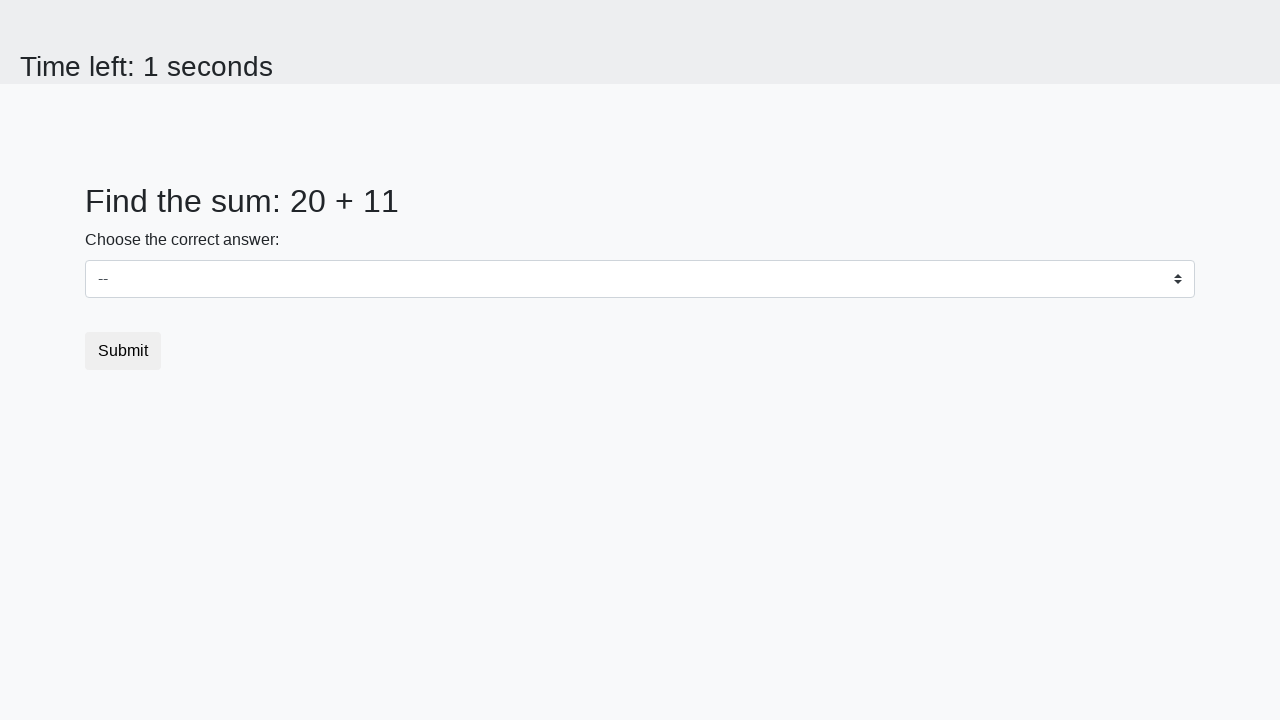

Retrieved first number from #num1 element
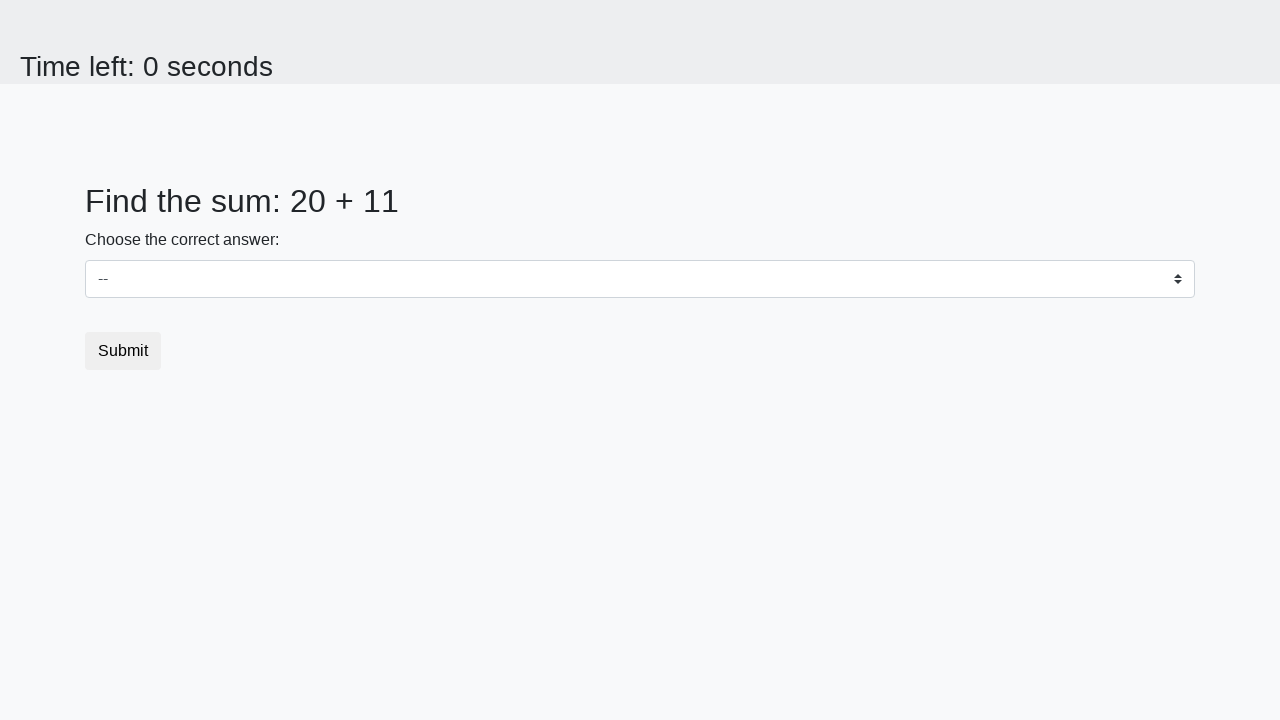

Retrieved second number from #num2 element
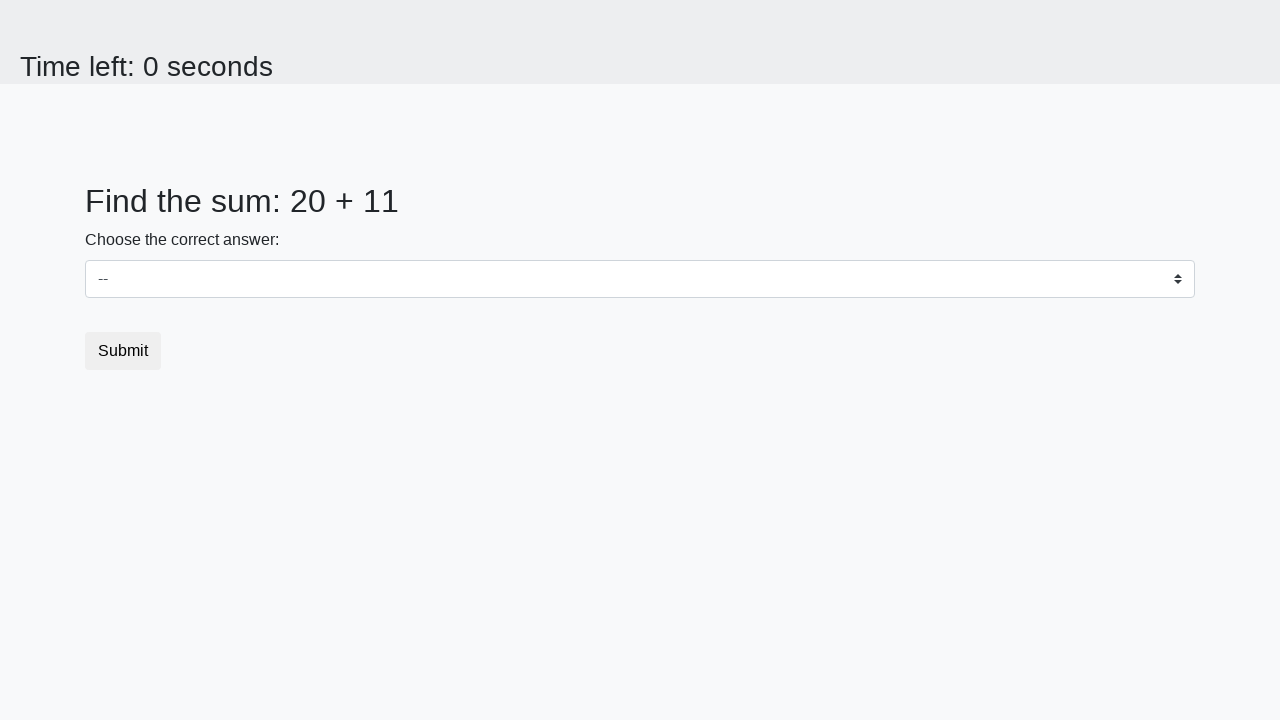

Calculated sum of 20 + 11 = 31
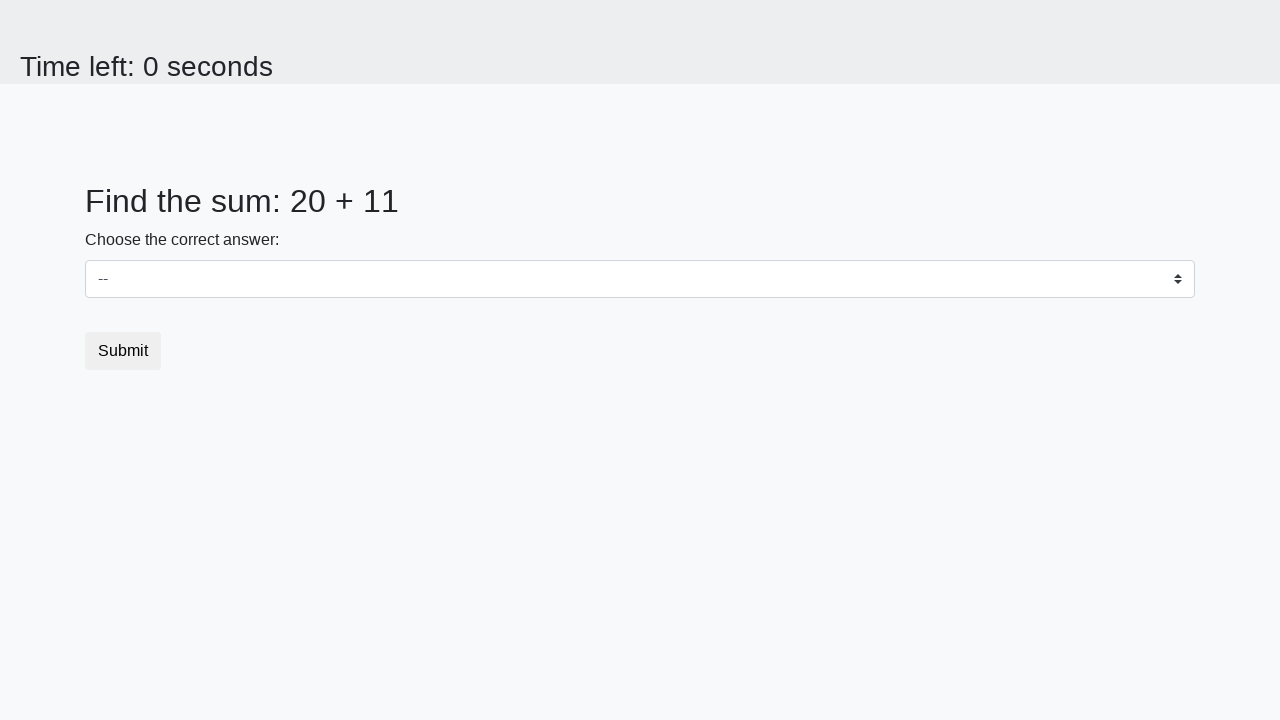

Selected value '31' from dropdown menu on #dropdown
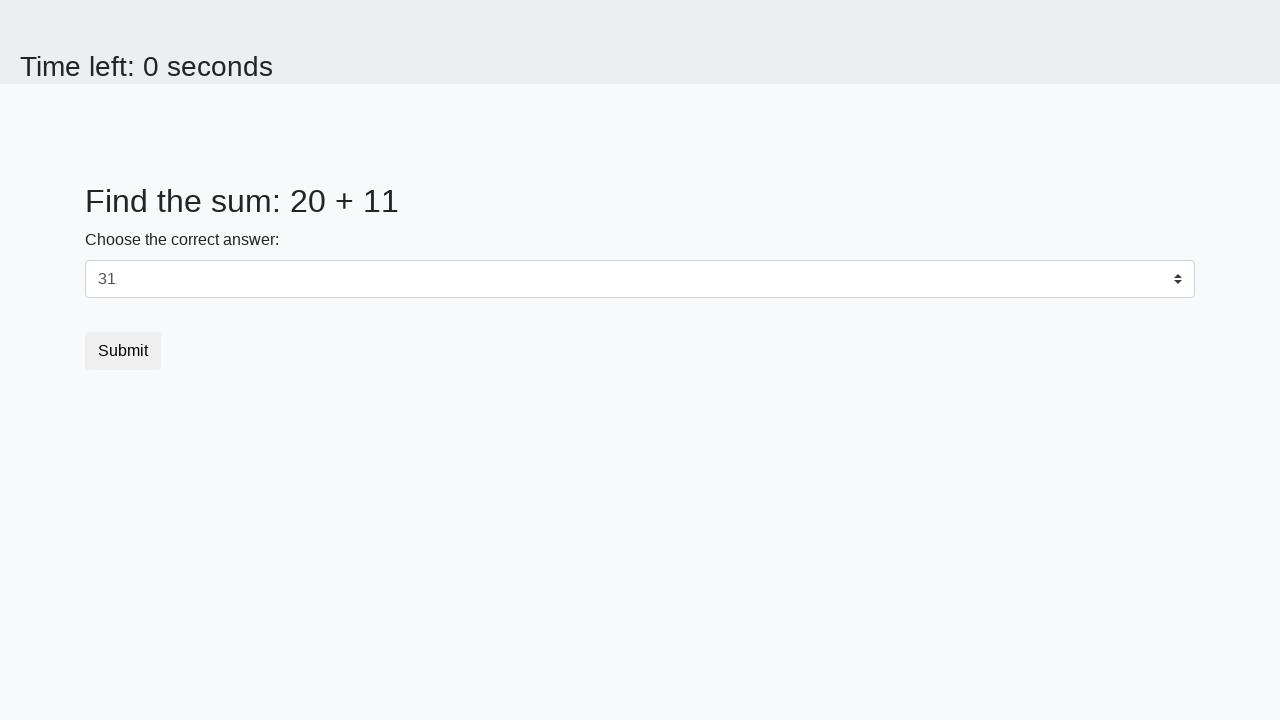

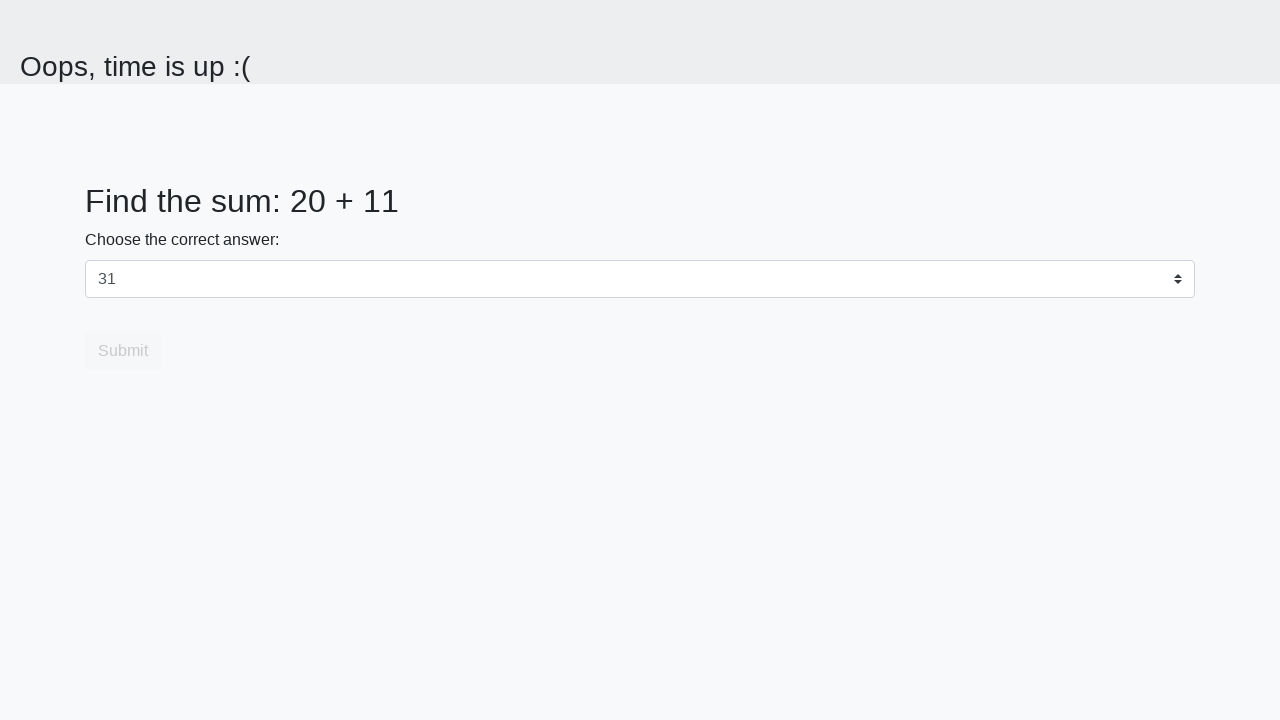